Tests a simple registration form by filling in first name, last name, email, and phone number fields, then submitting and handling the confirmation alert

Starting URL: https://v1.training-support.net/selenium/simple-form

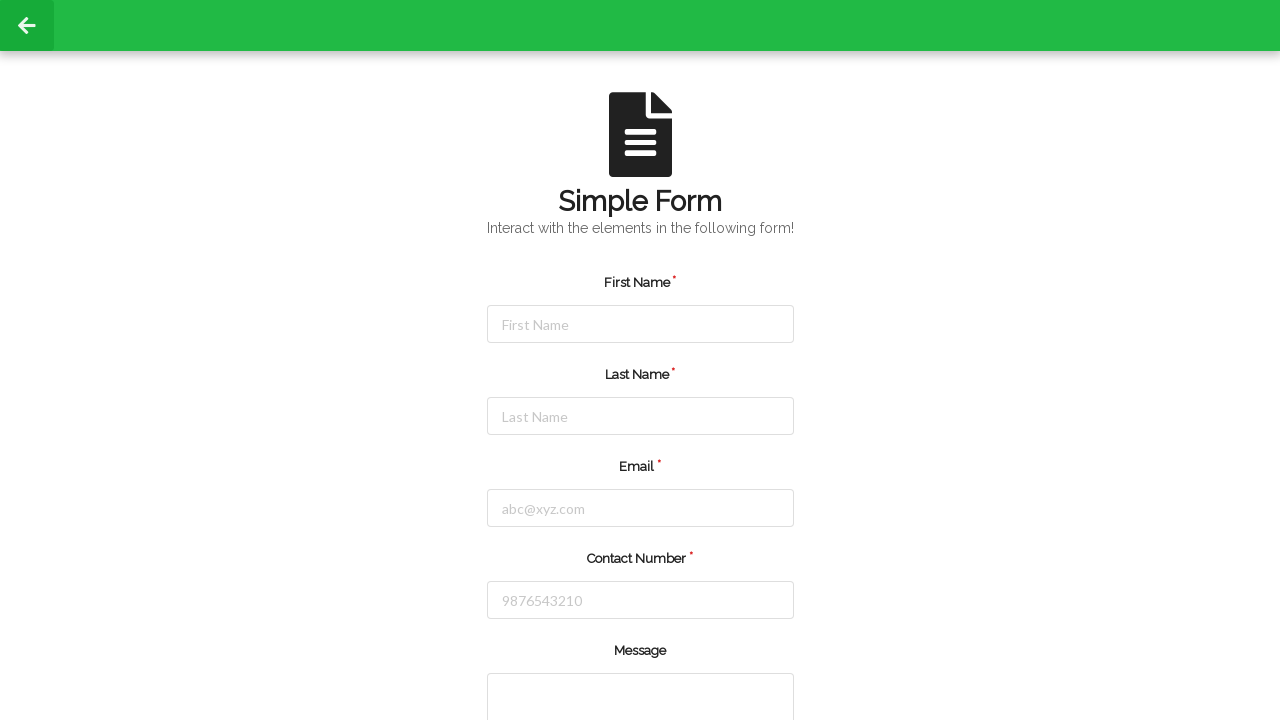

Filled first name field with 'Michael' on #firstName
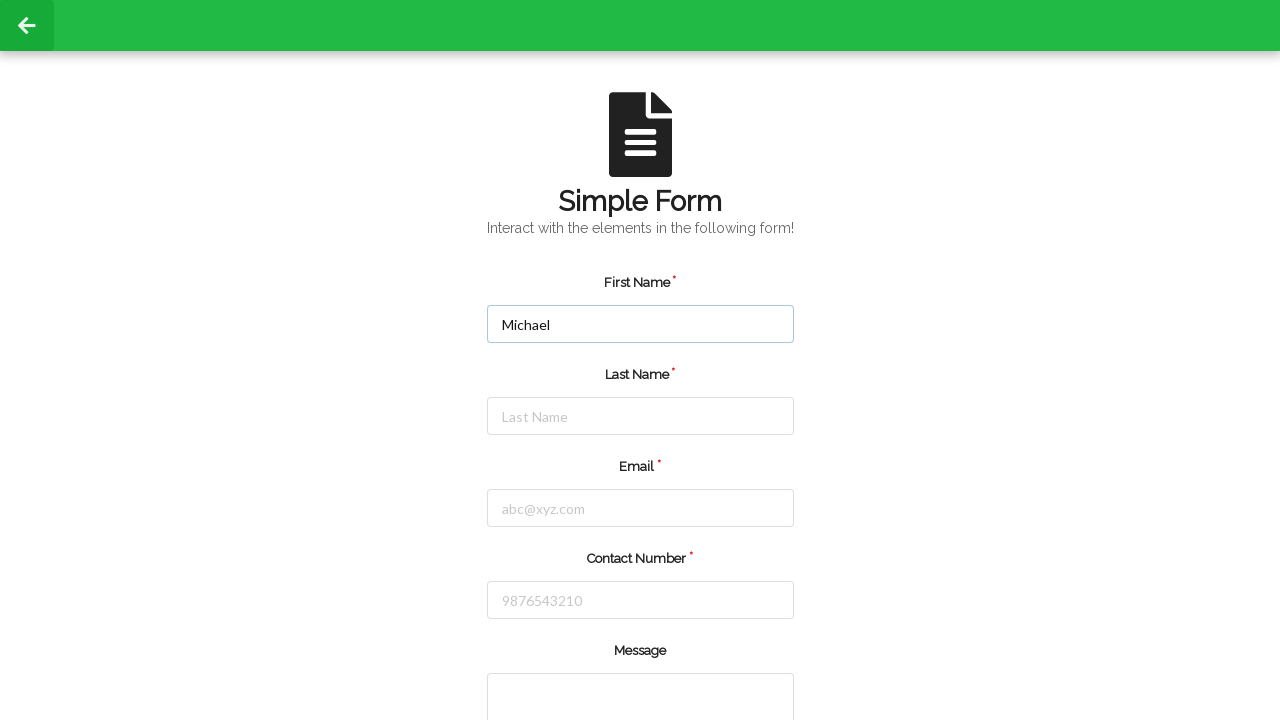

Filled last name field with 'Johnson' on #lastName
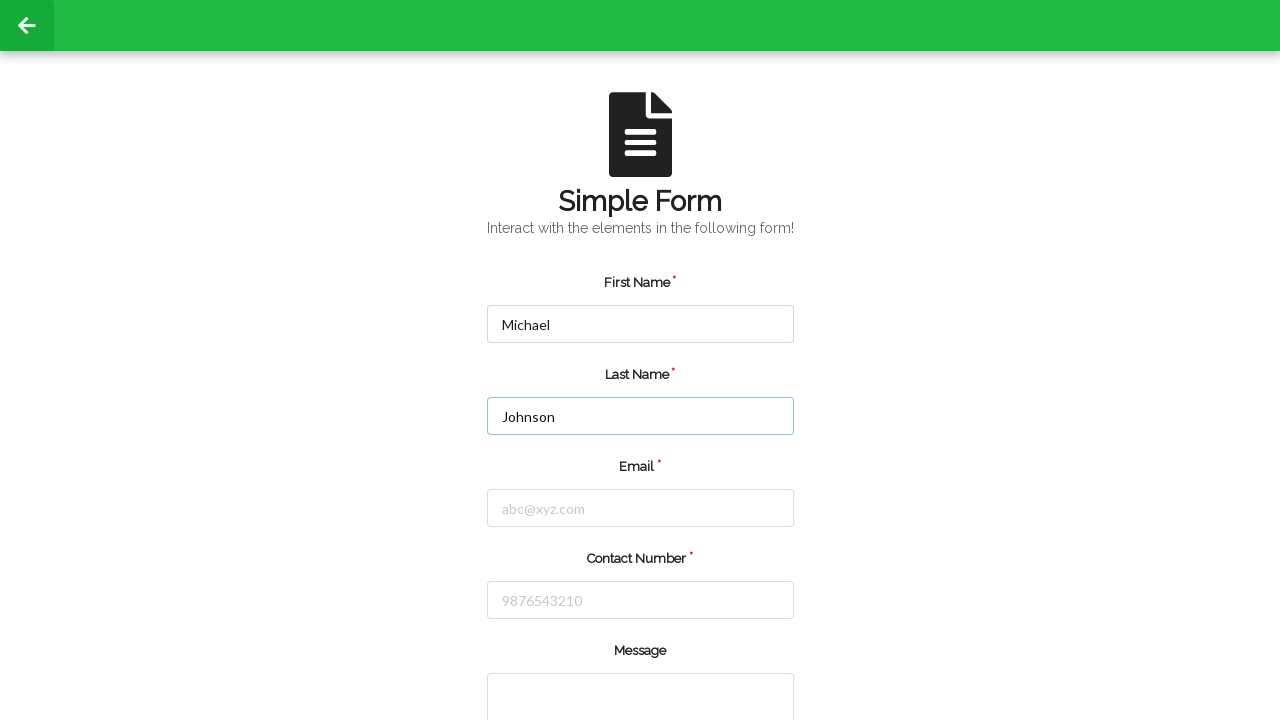

Filled email field with 'michael.johnson@example.com' on #email
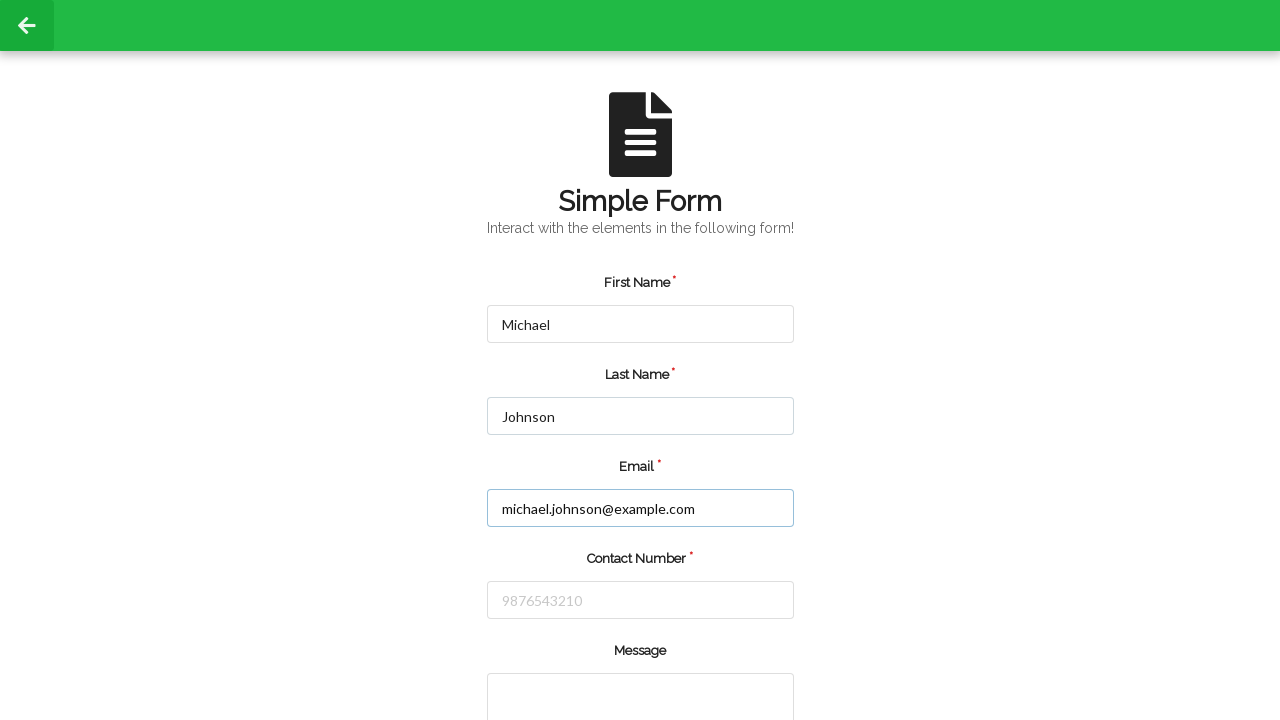

Filled phone number field with '5551234567' on #number
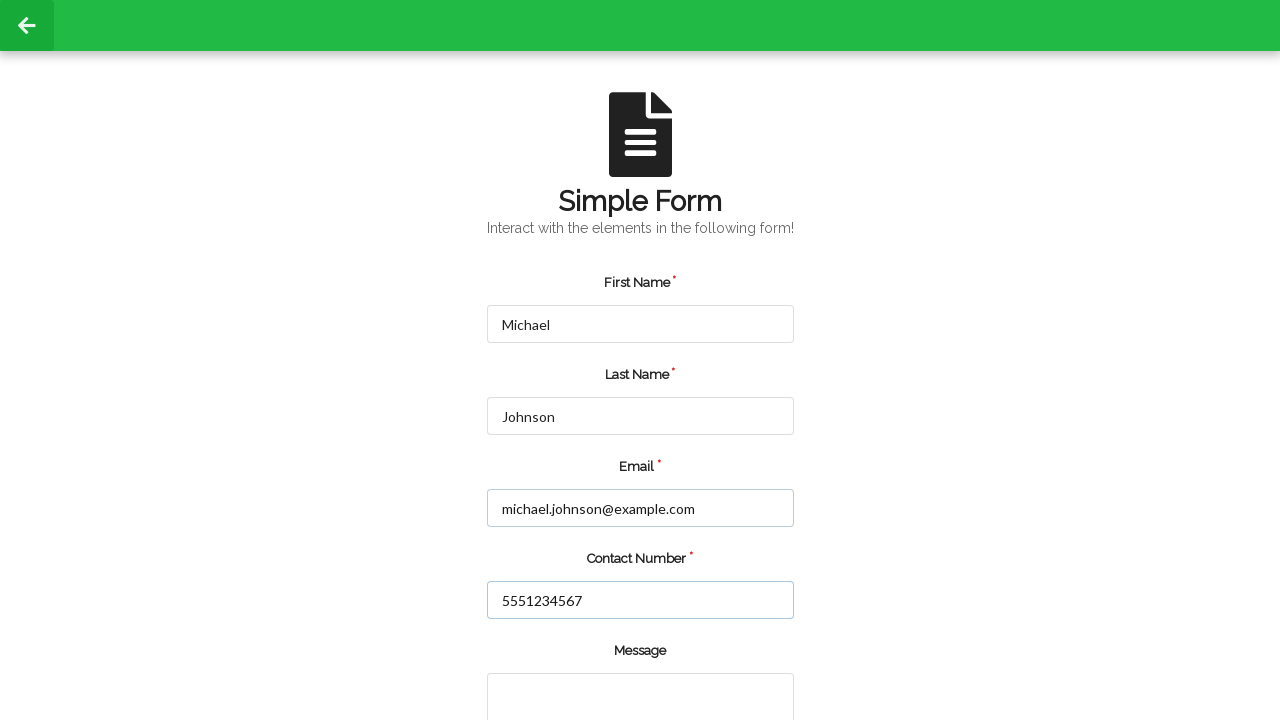

Clicked the submit button at (558, 660) on input.green
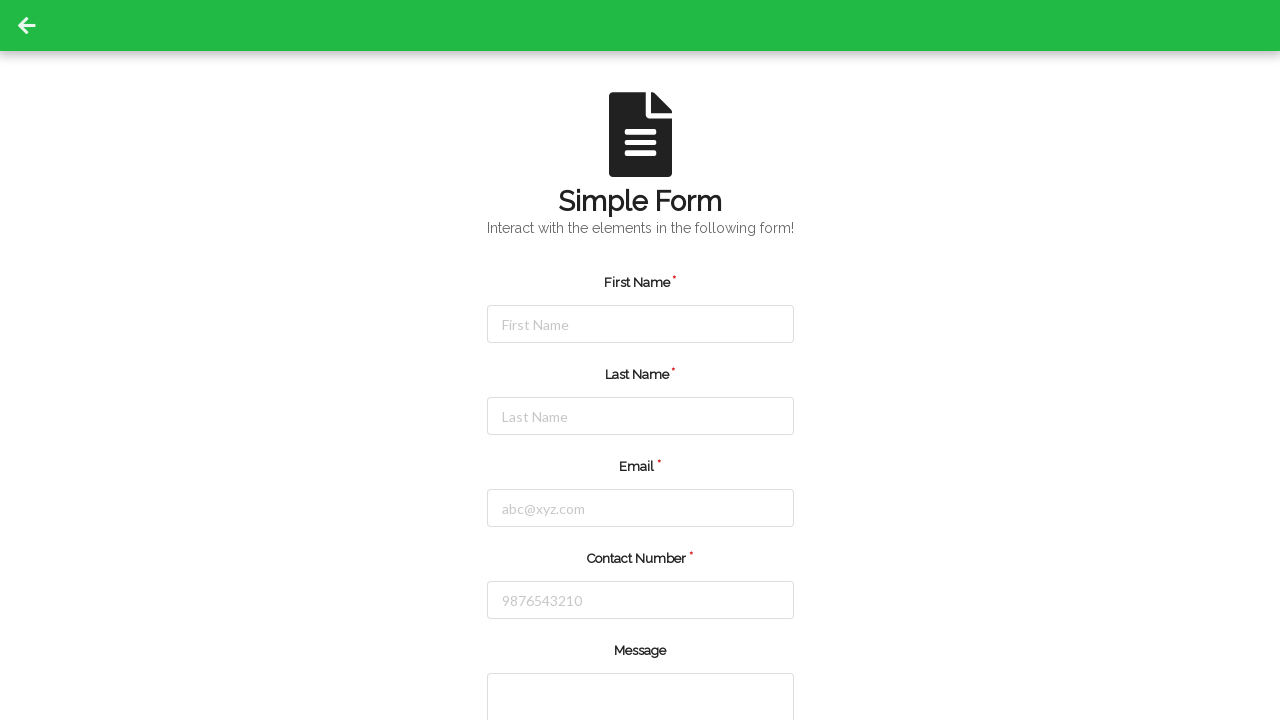

Set up alert dialog handler to accept alerts
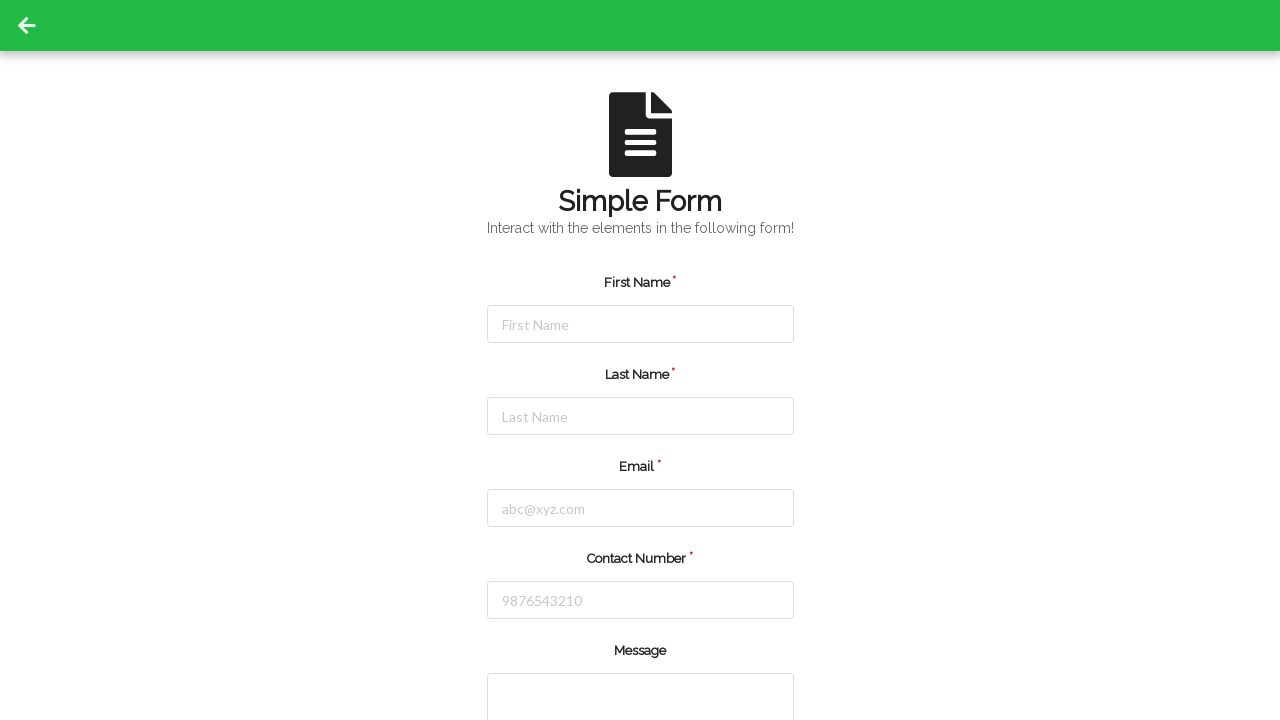

Waited 1000ms for alert processing and confirmation
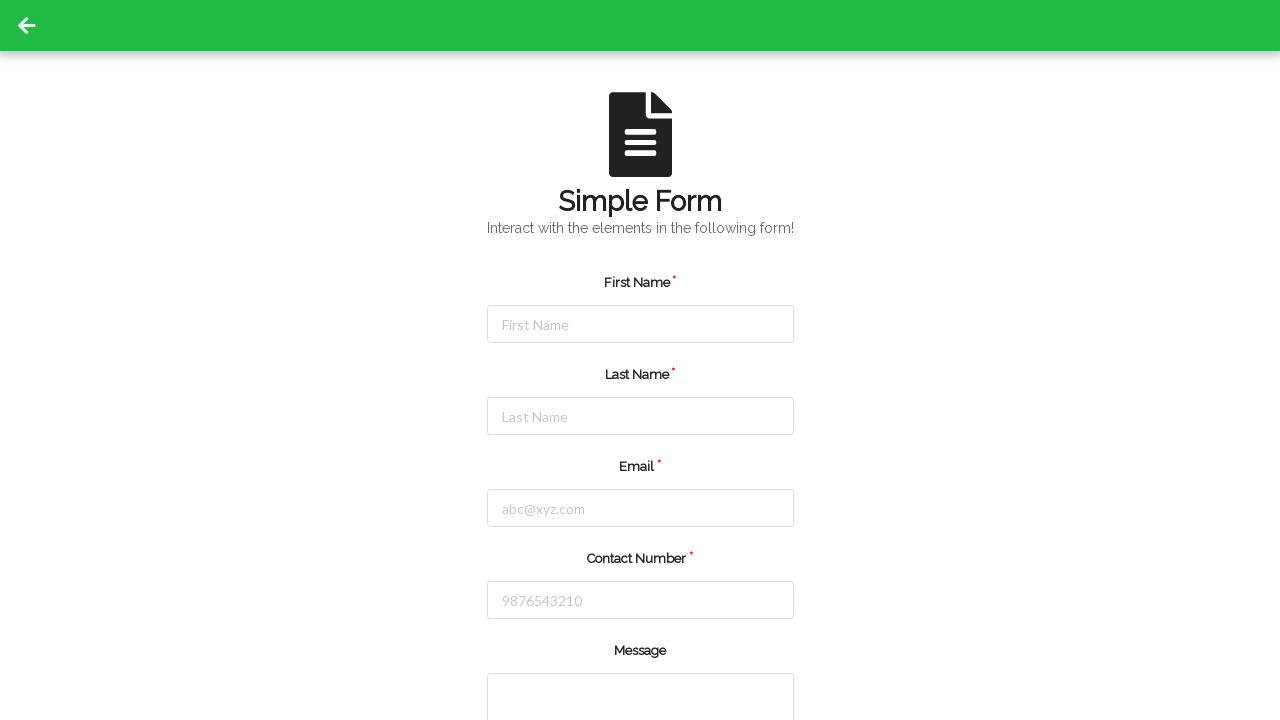

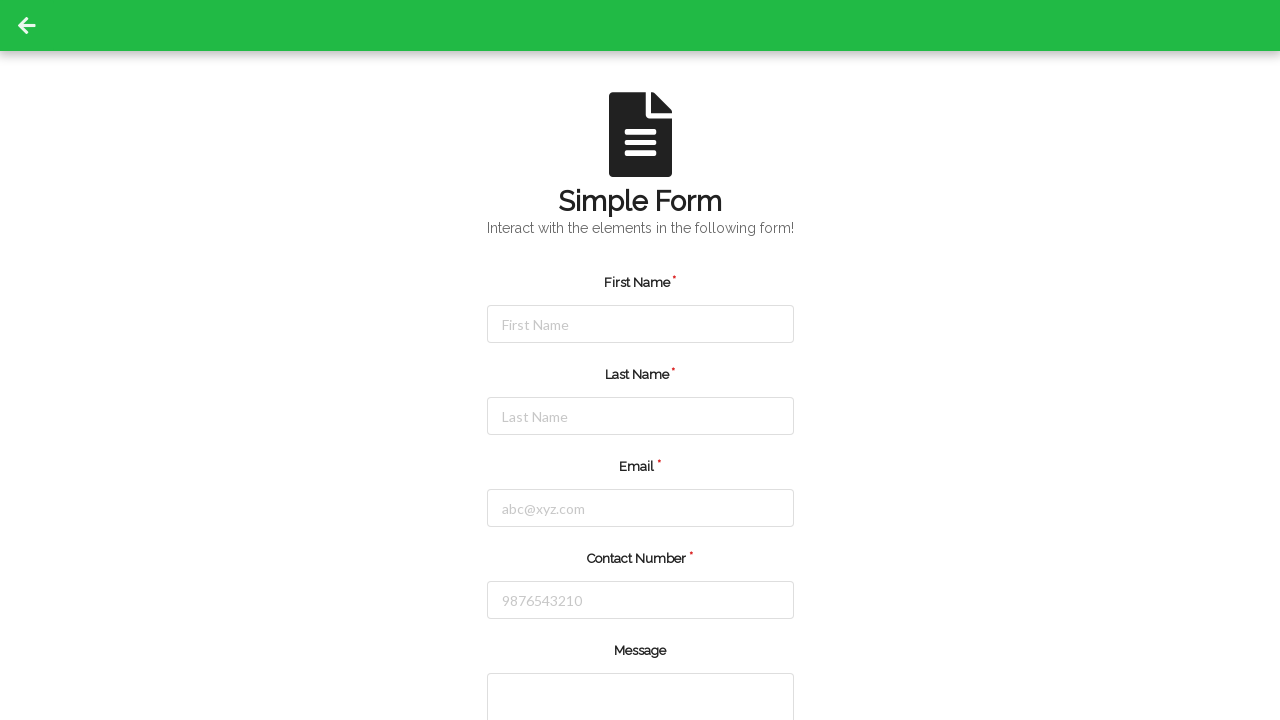